Tests handling of Shadow DOM elements by filling a search input field within a shadow root and retrieving text content from a shadow DOM element

Starting URL: https://books-pwakit.appspot.com/

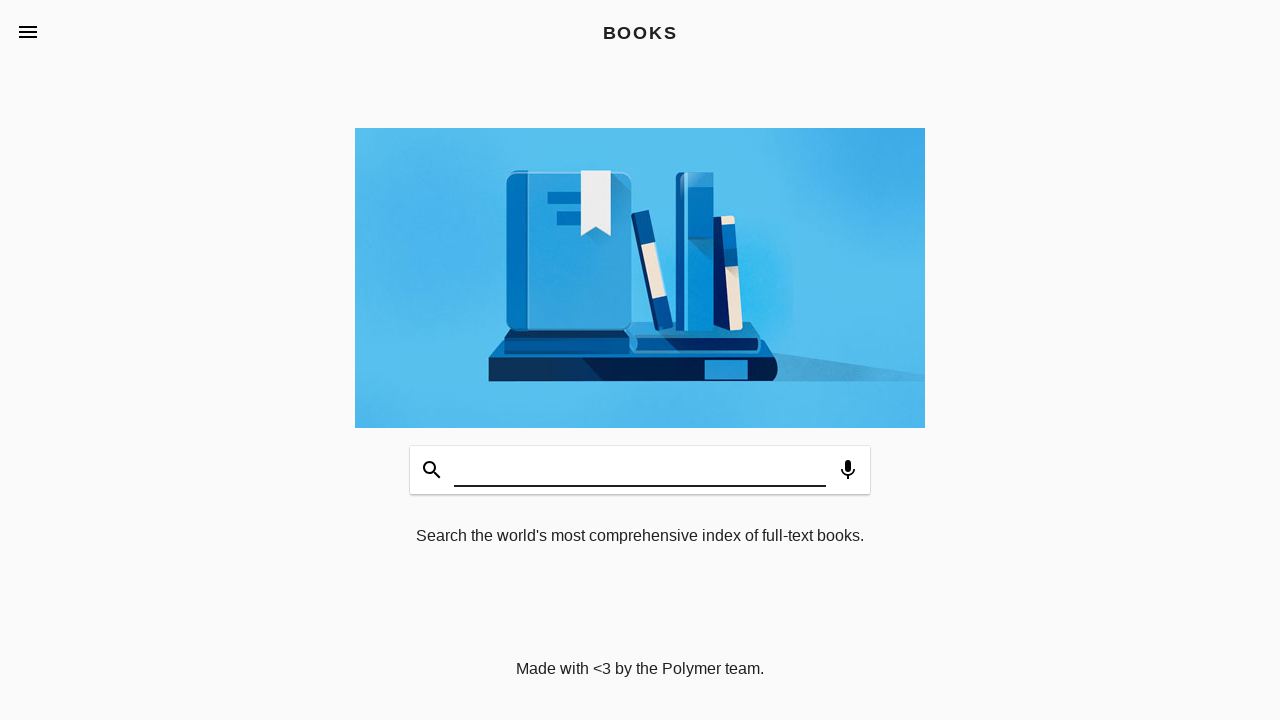

Filled search input field within shadow DOM with 'Yakub Sajahan Pasha' on book-app[apptitle='BOOKS'] #input
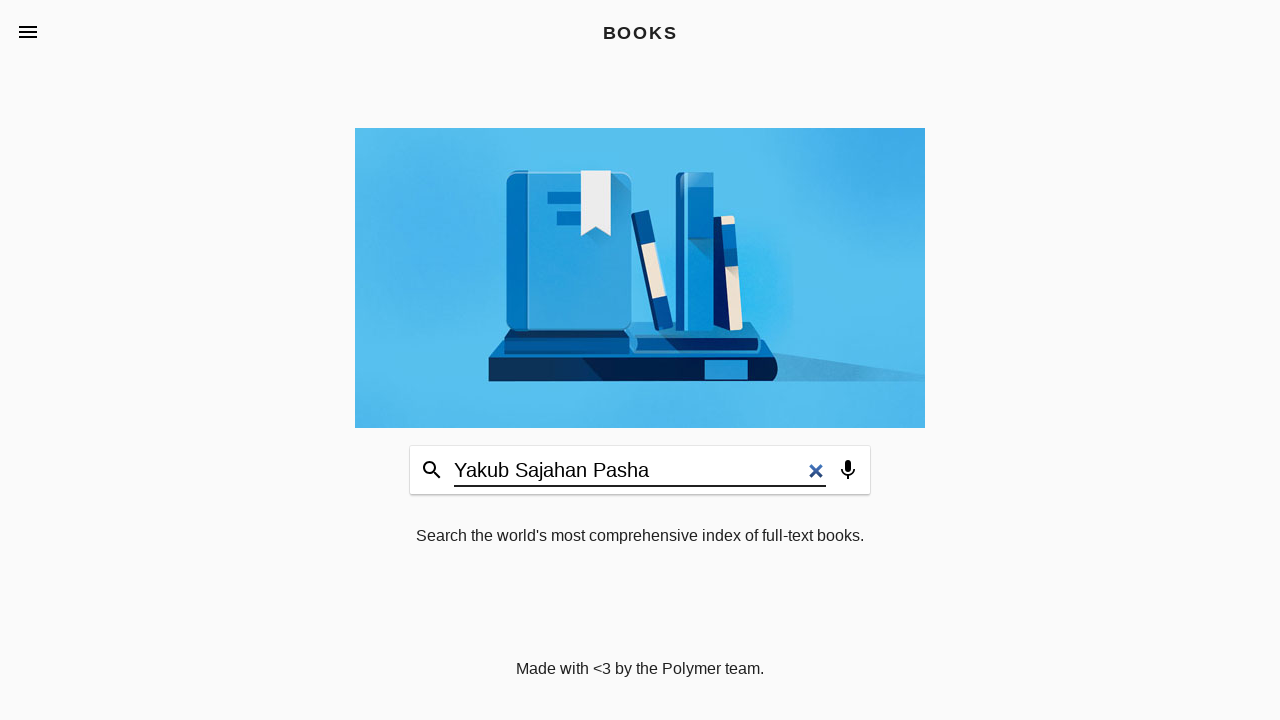

Books description element within shadow DOM is now visible
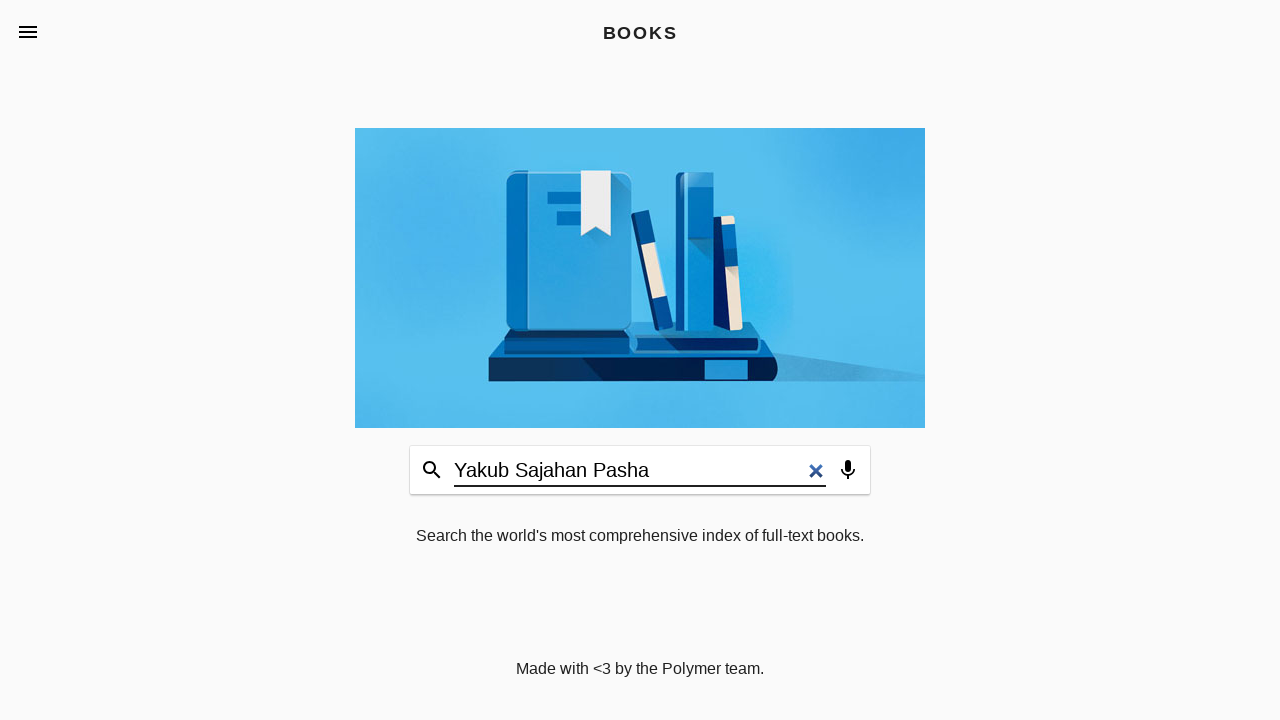

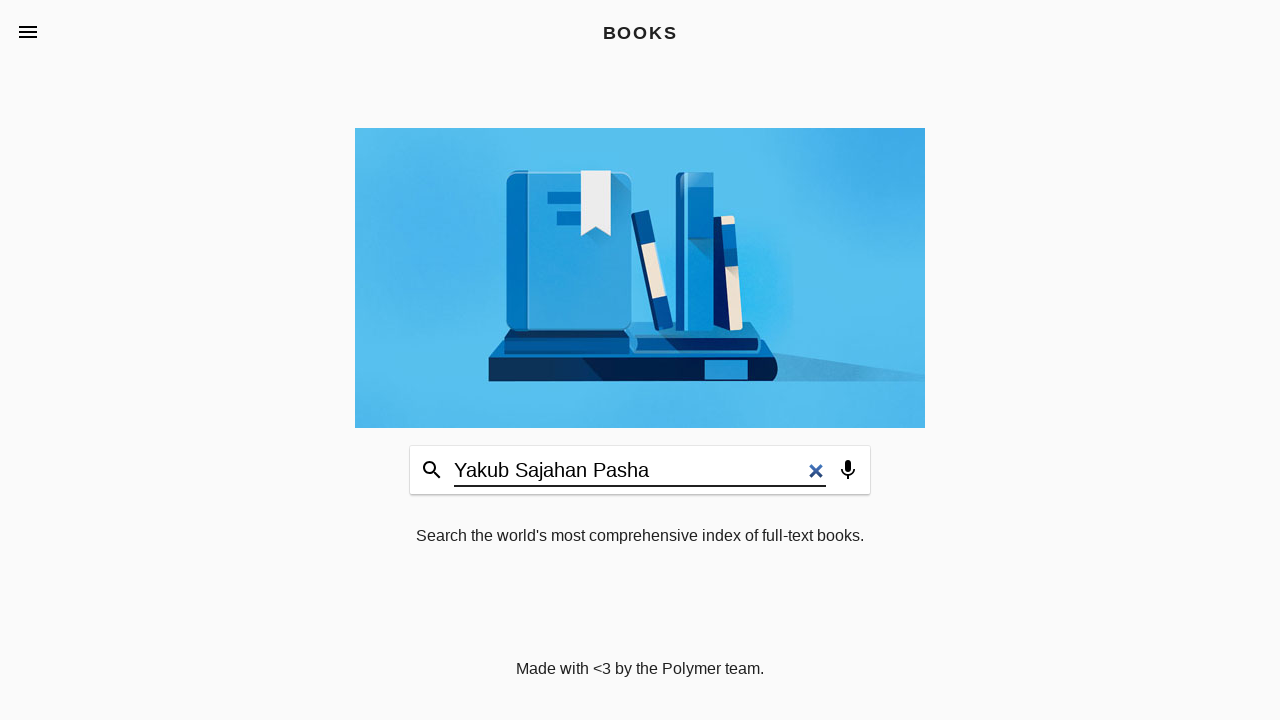